Tests the complete flight booking flow on Blaze Demo by selecting departure/destination cities, choosing a flight, and filling out the purchase form with passenger details.

Starting URL: https://blazedemo.com/

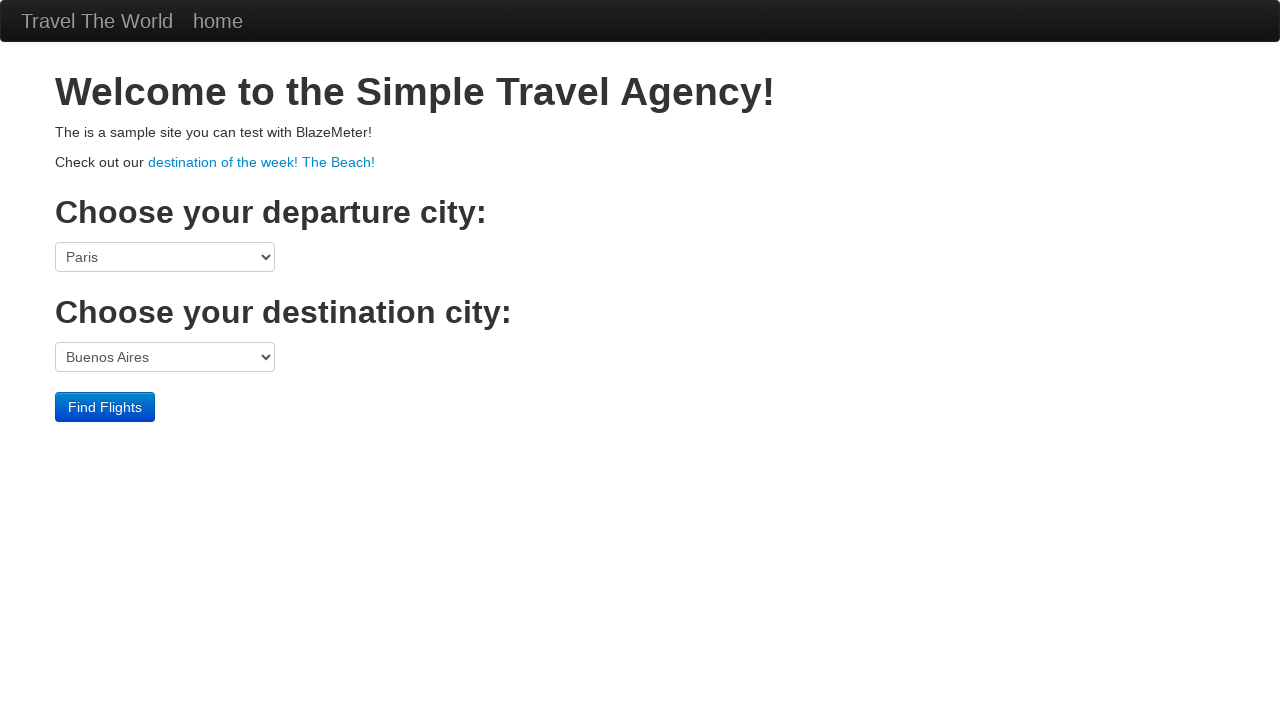

Clicked departure city dropdown at (165, 257) on select[name='fromPort']
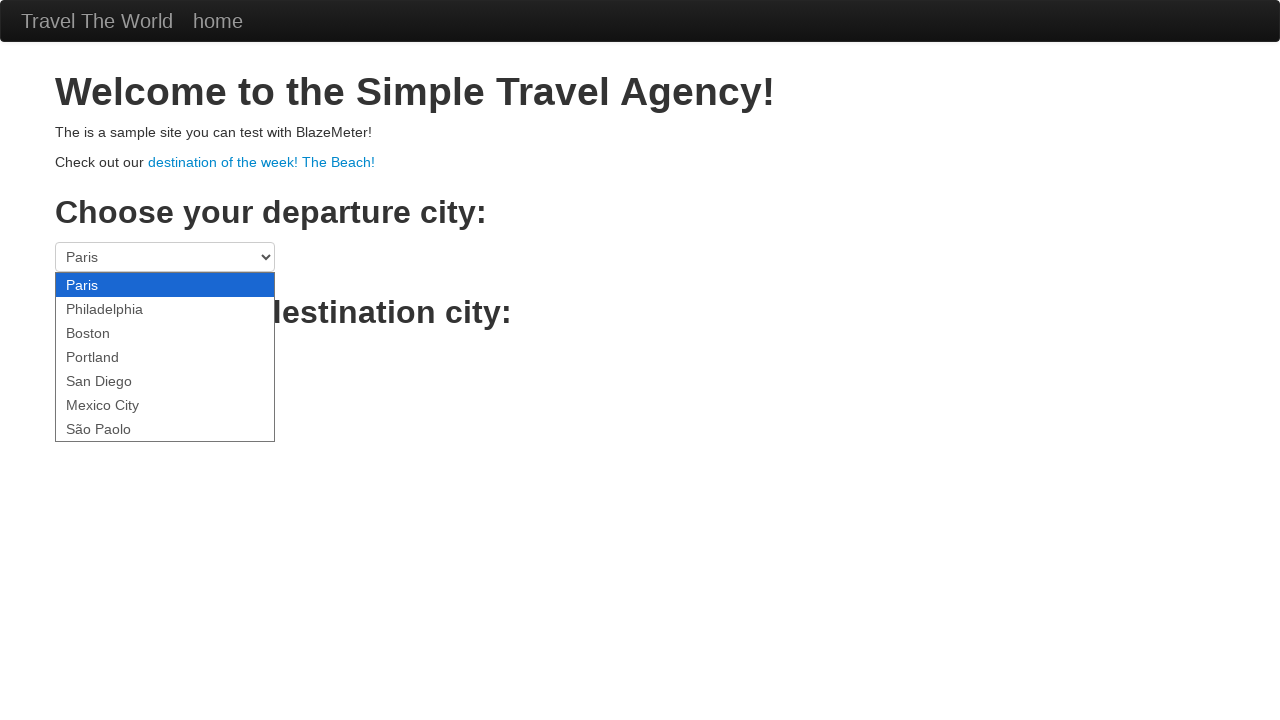

Selected Boston as departure city on select[name='fromPort']
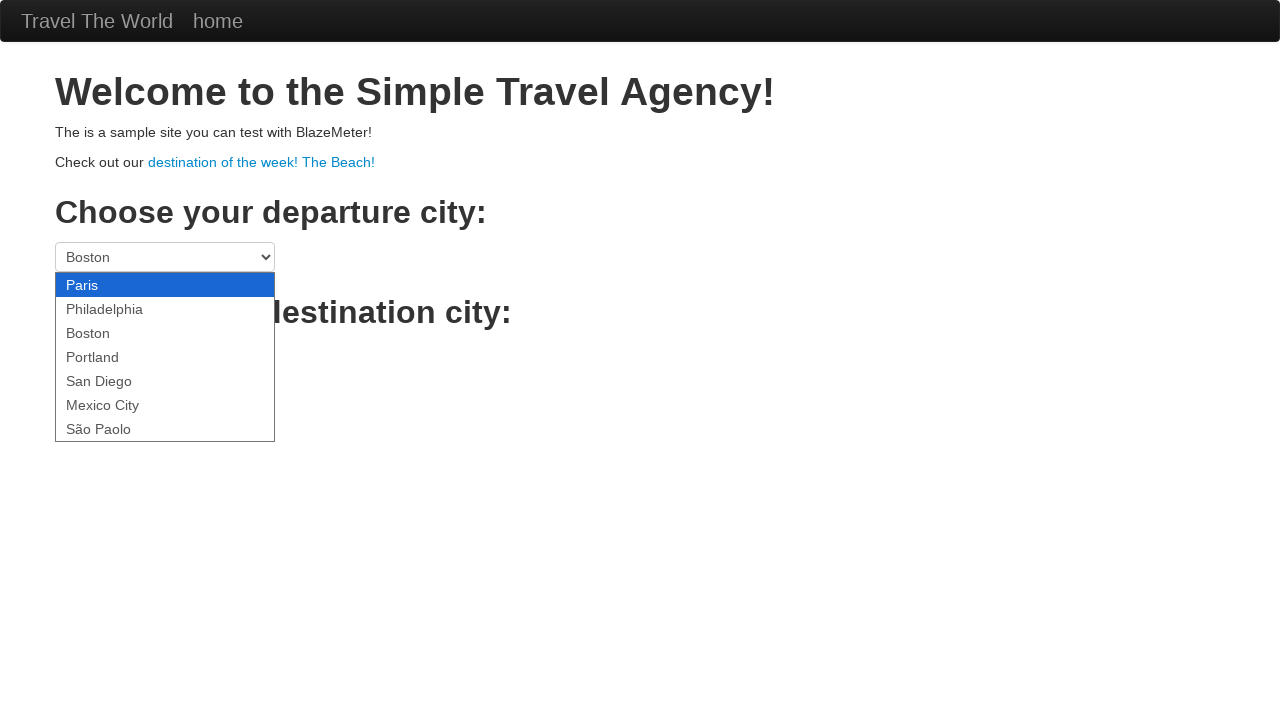

Clicked destination city dropdown at (165, 357) on select[name='toPort']
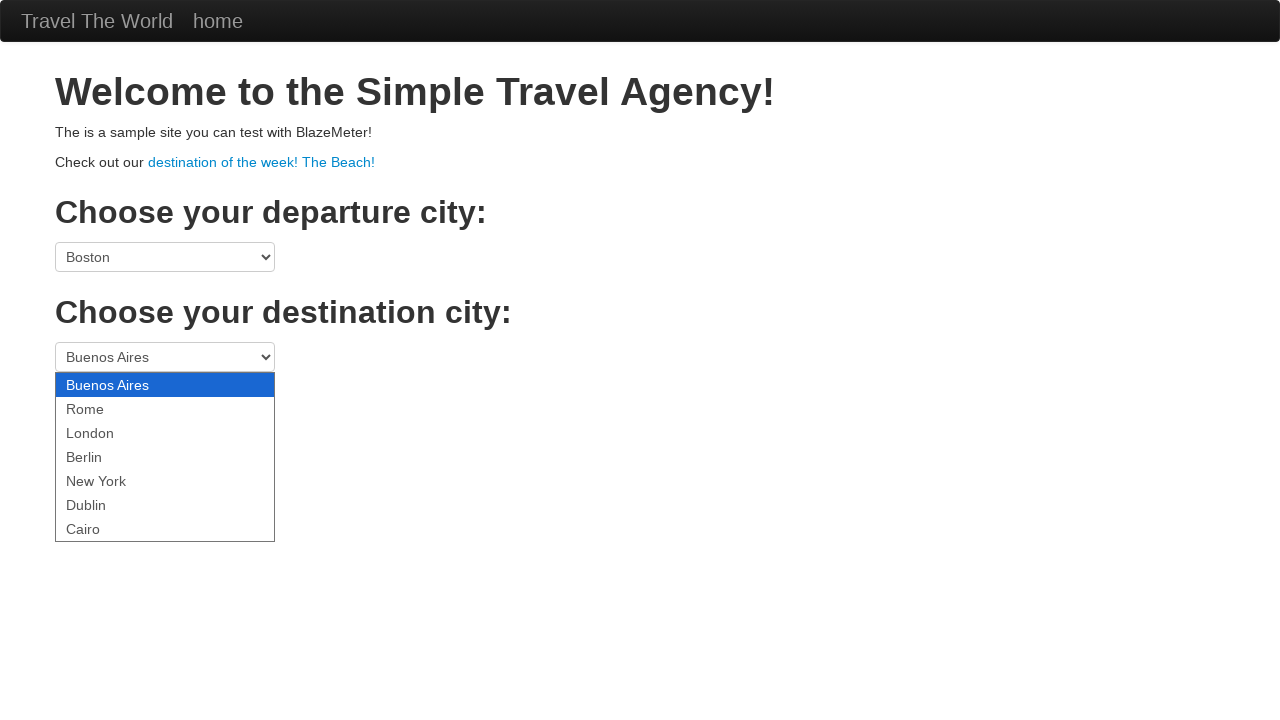

Selected London as destination city on select[name='toPort']
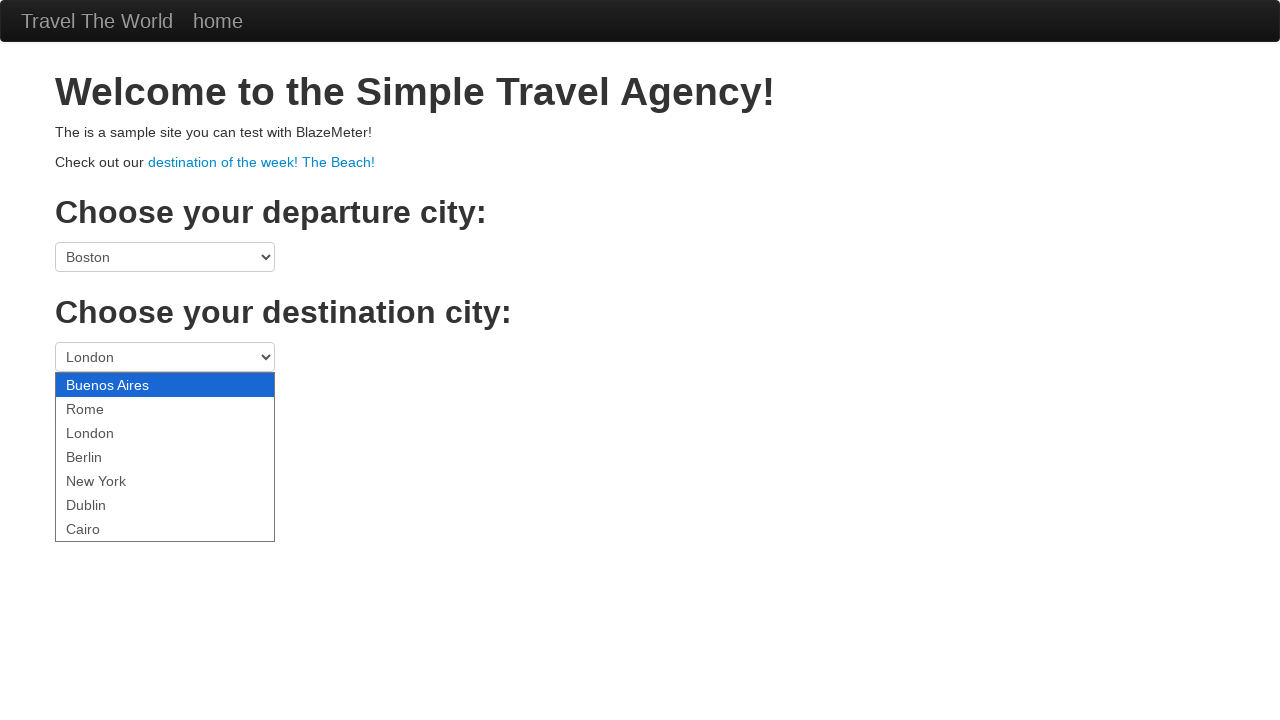

Clicked Find Flights button at (105, 407) on input[type='submit'].btn.btn-primary
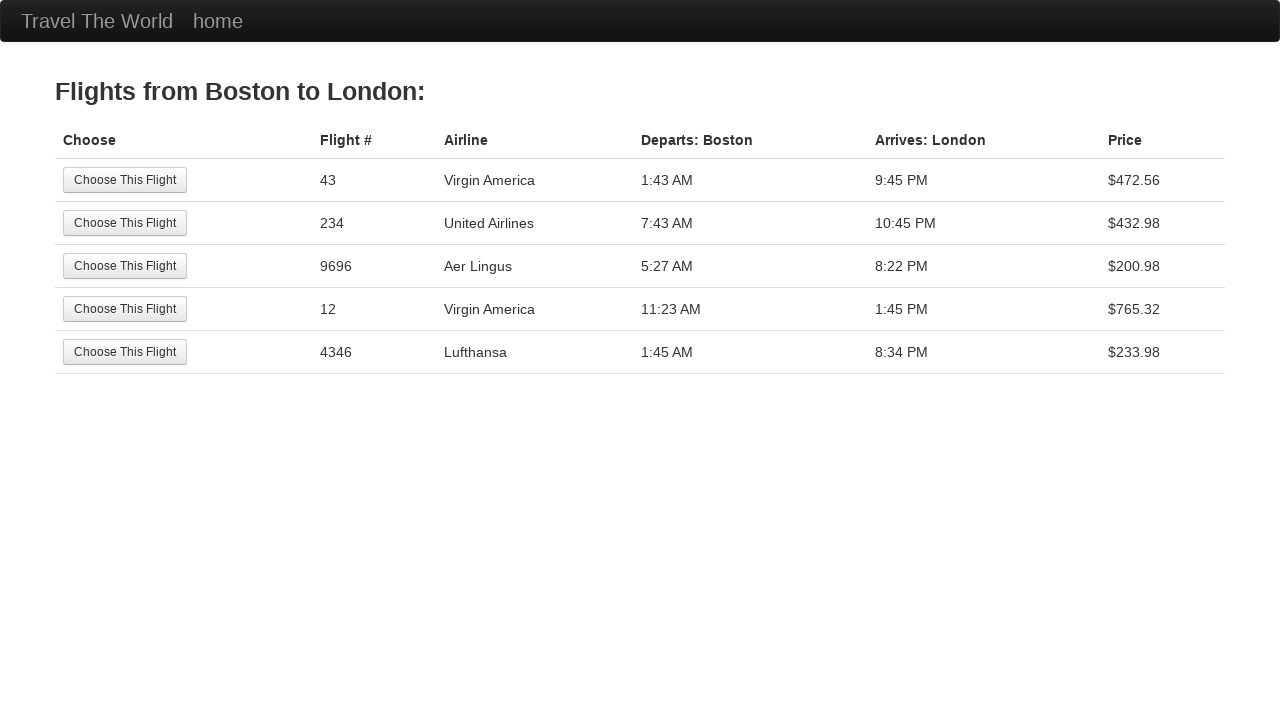

Flight results loaded
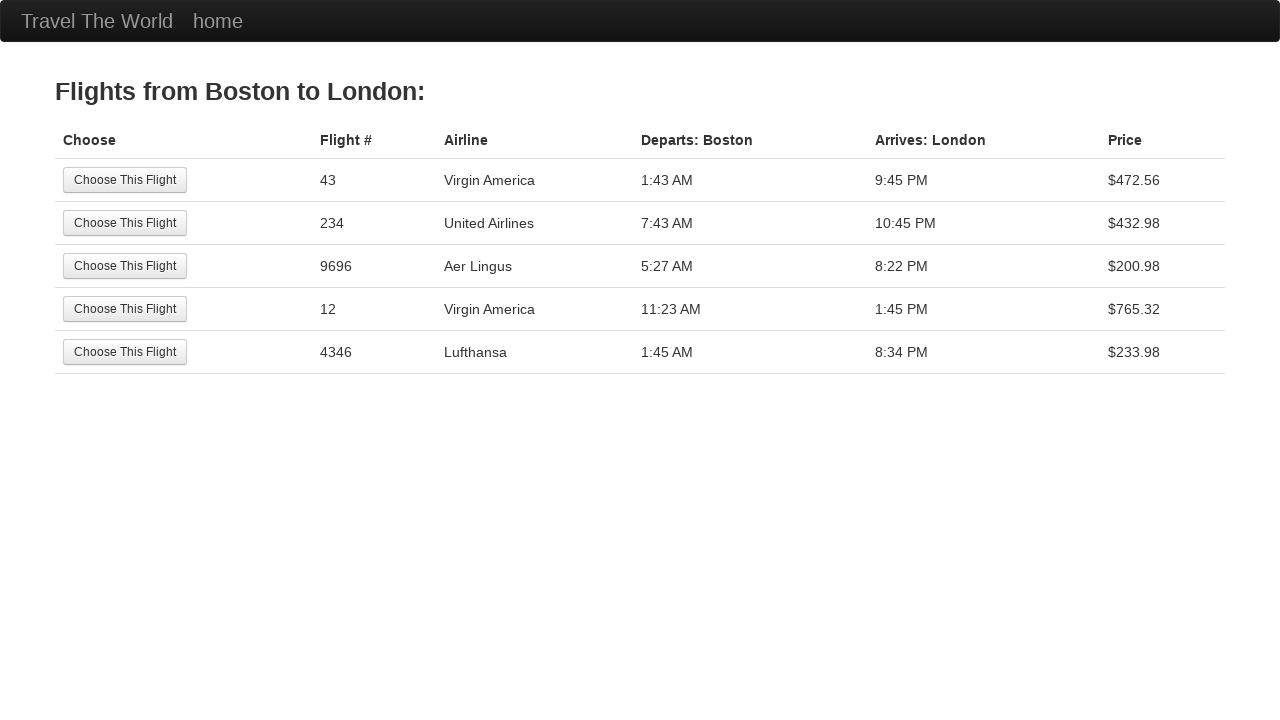

Clicked first available flight to select at (125, 180) on input[type='submit'].btn.btn-small
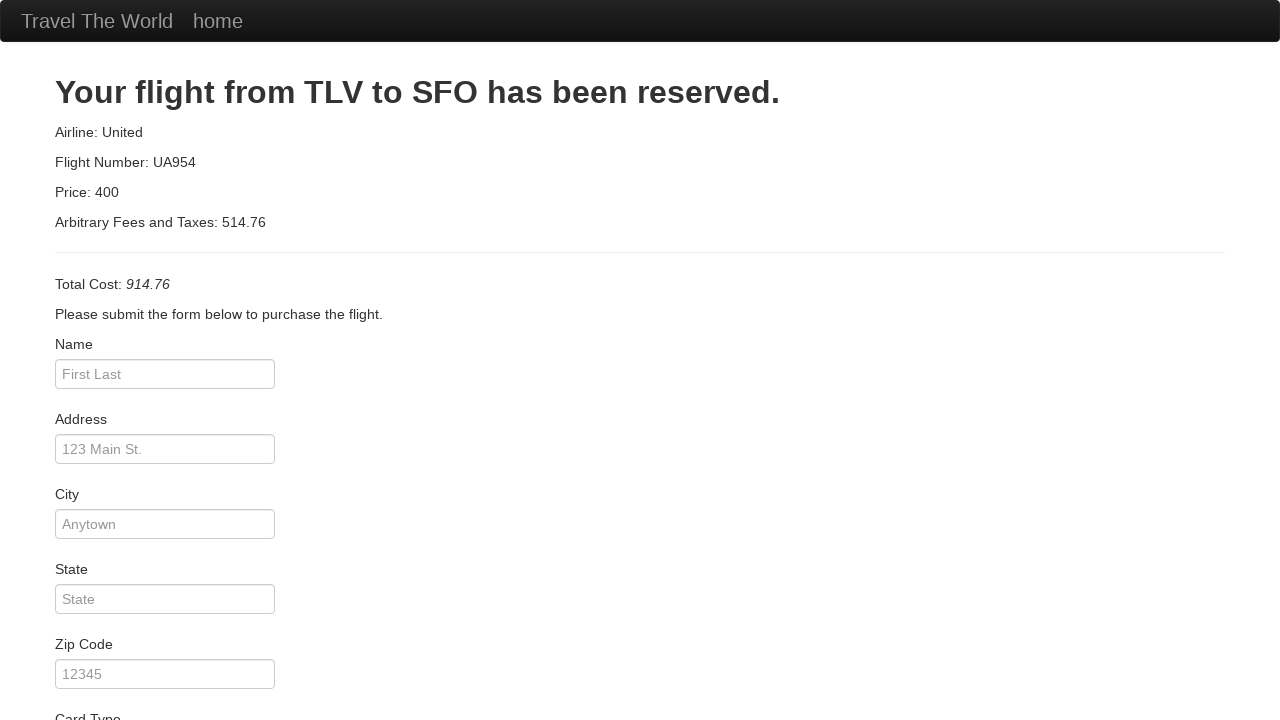

Filled passenger name field with 'John Smith' on #inputName
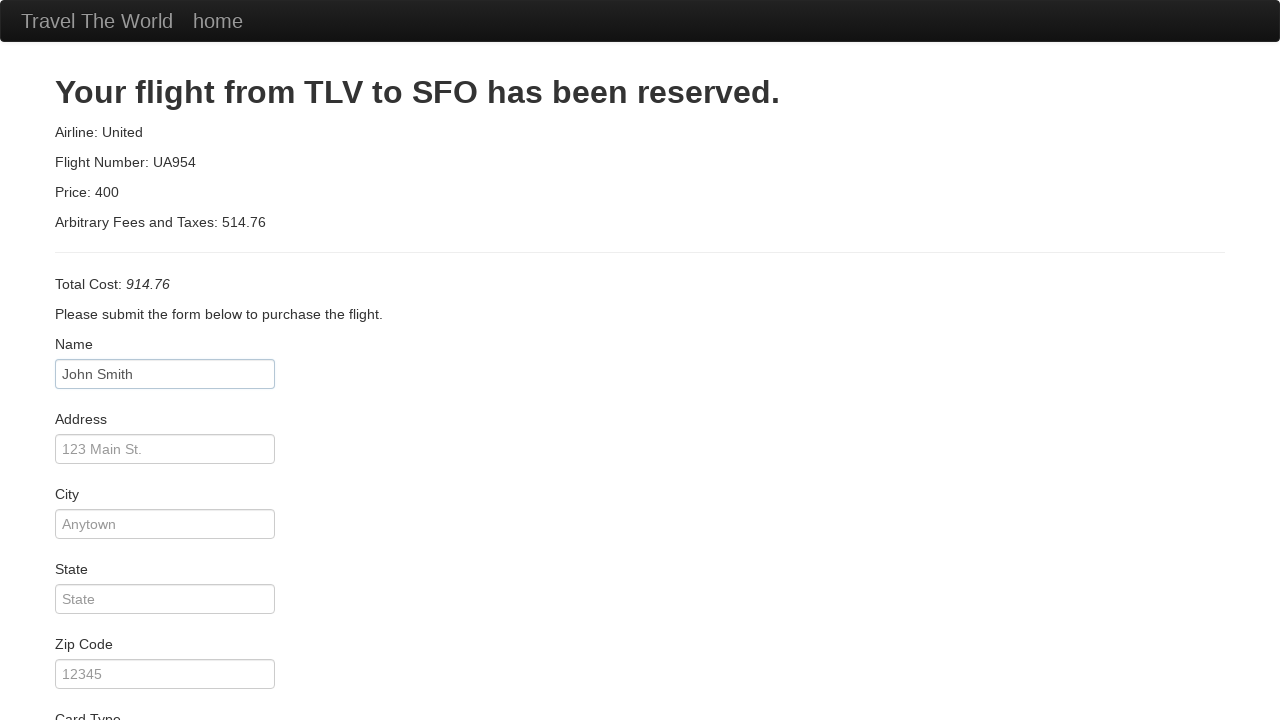

Filled address field with '123 Main Street' on #address
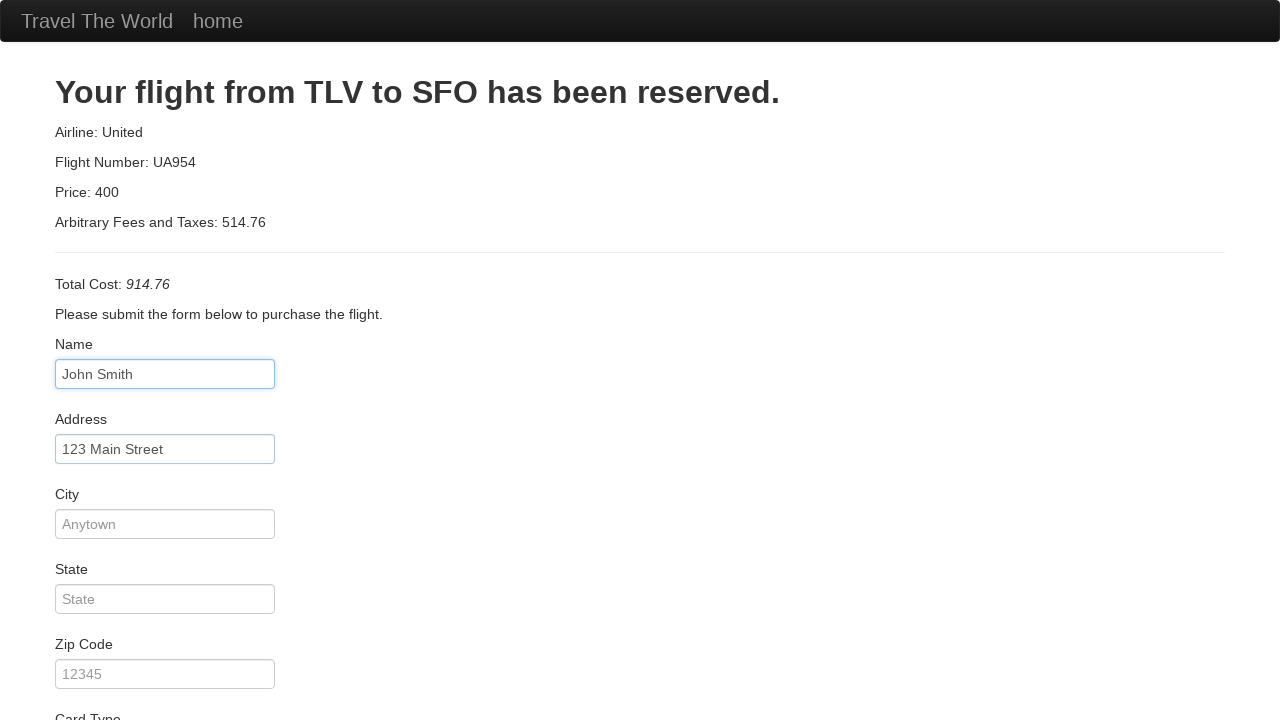

Filled city field with 'Boston' on #city
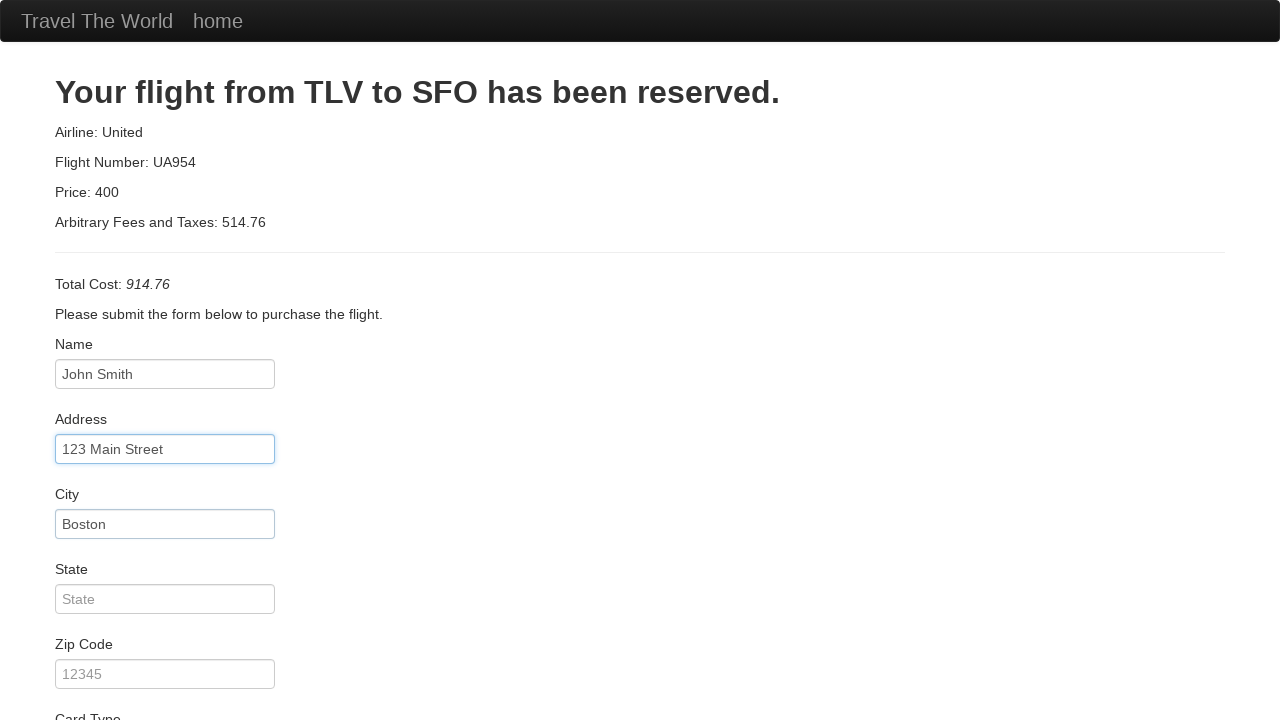

Filled state field with 'MA' on #state
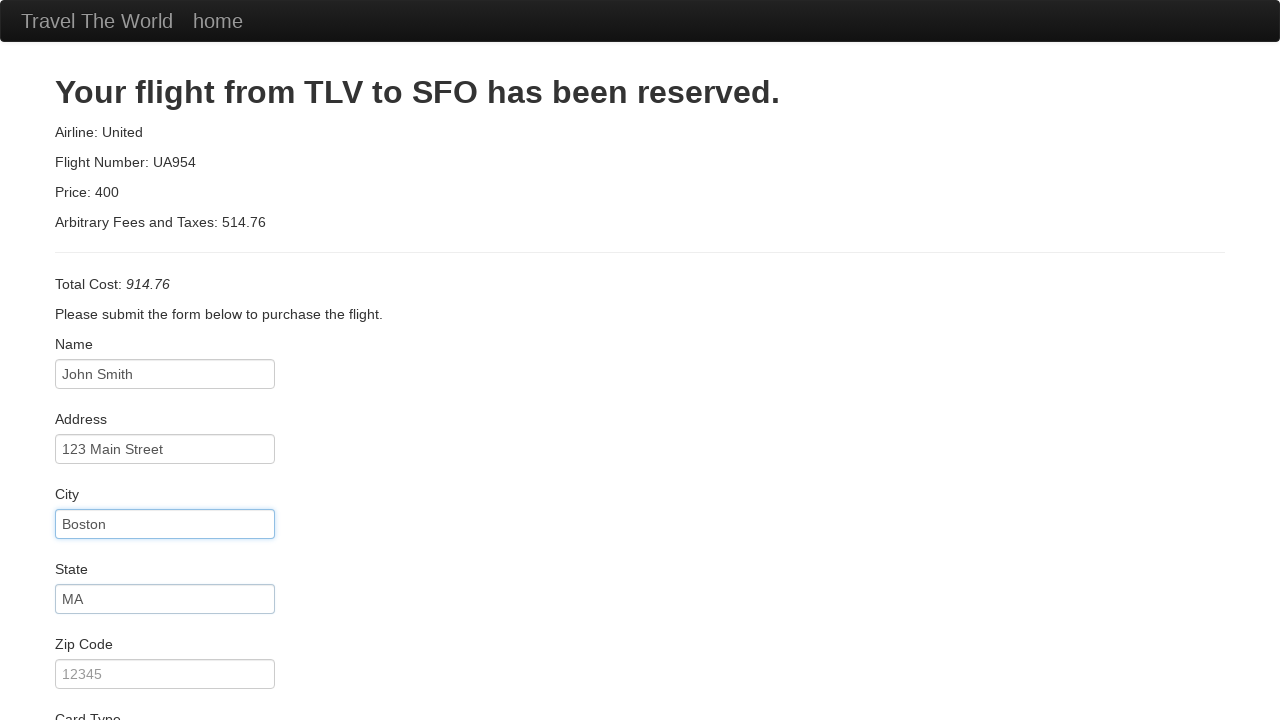

Filled zip code field with '02134' on #zipCode
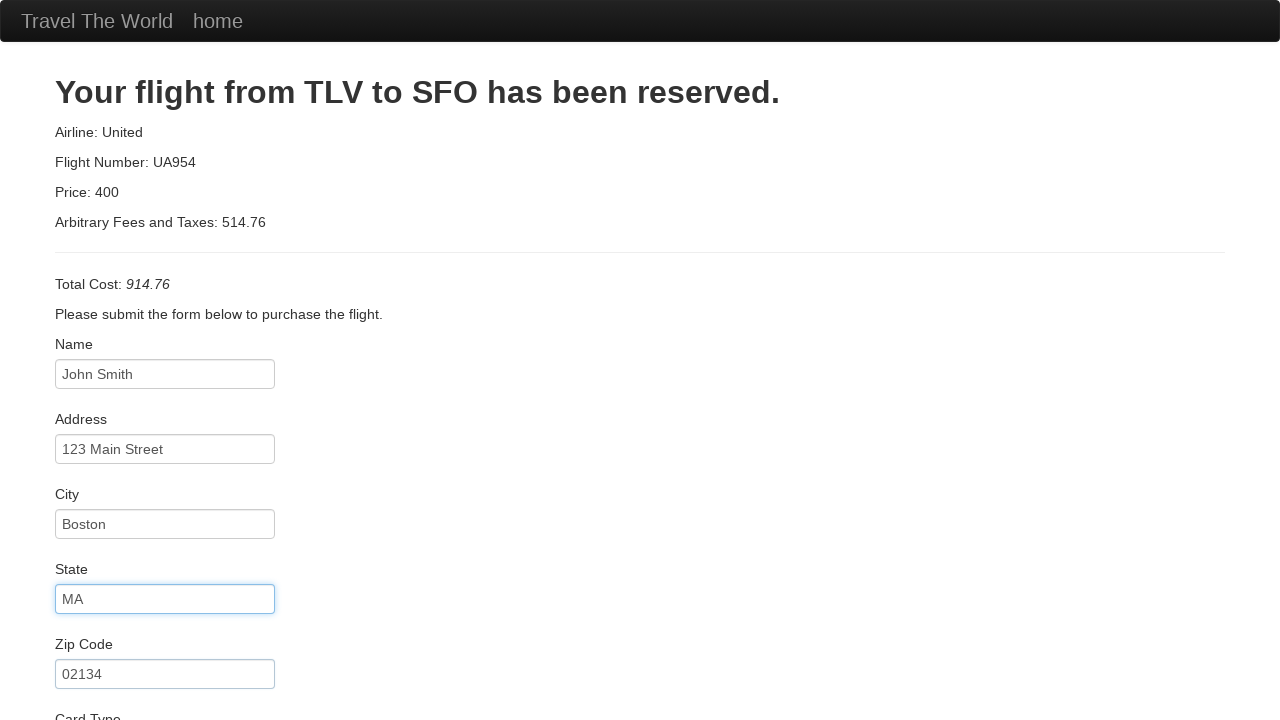

Selected Visa as card type on #cardType
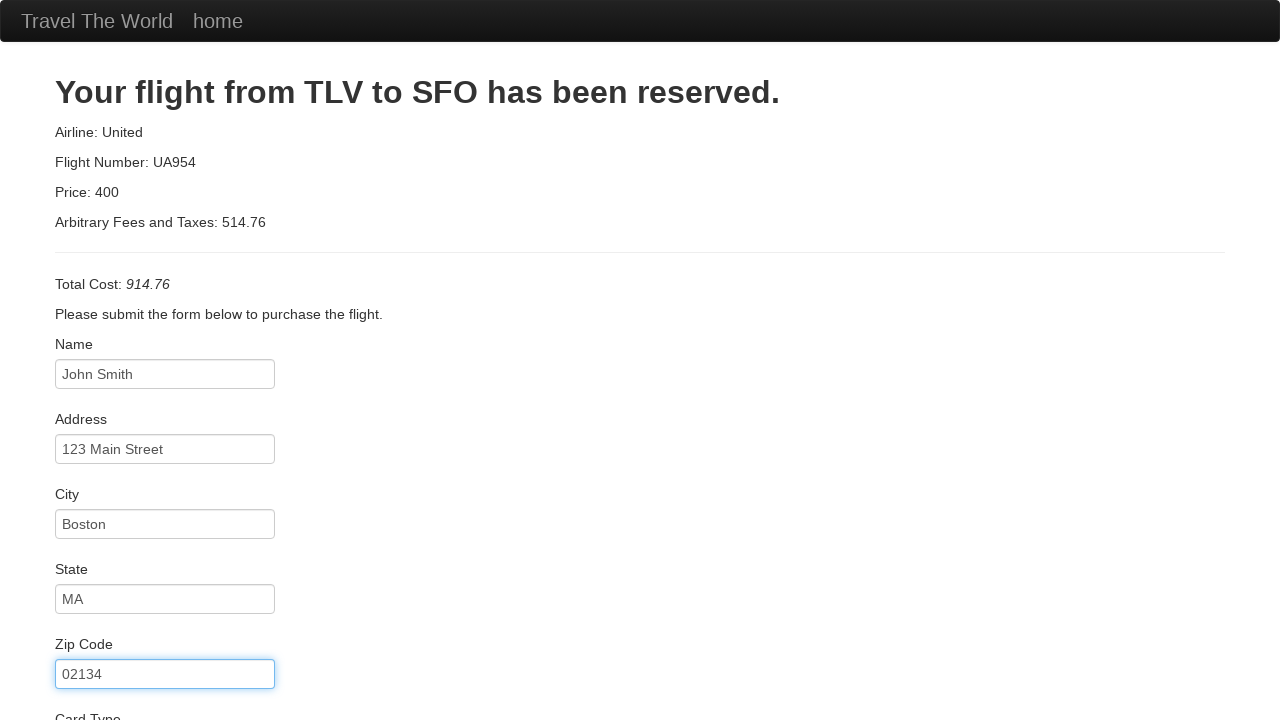

Filled credit card number field on #creditCardNumber
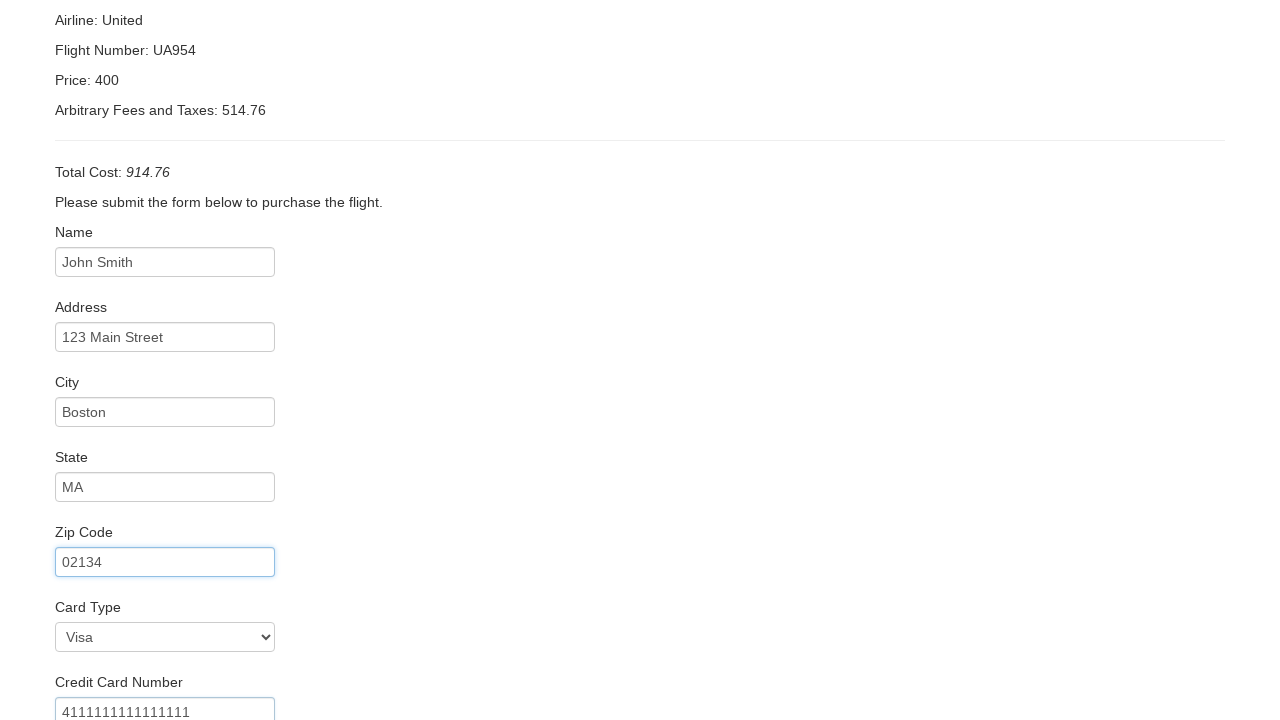

Filled credit card month field with '12' on #creditCardMonth
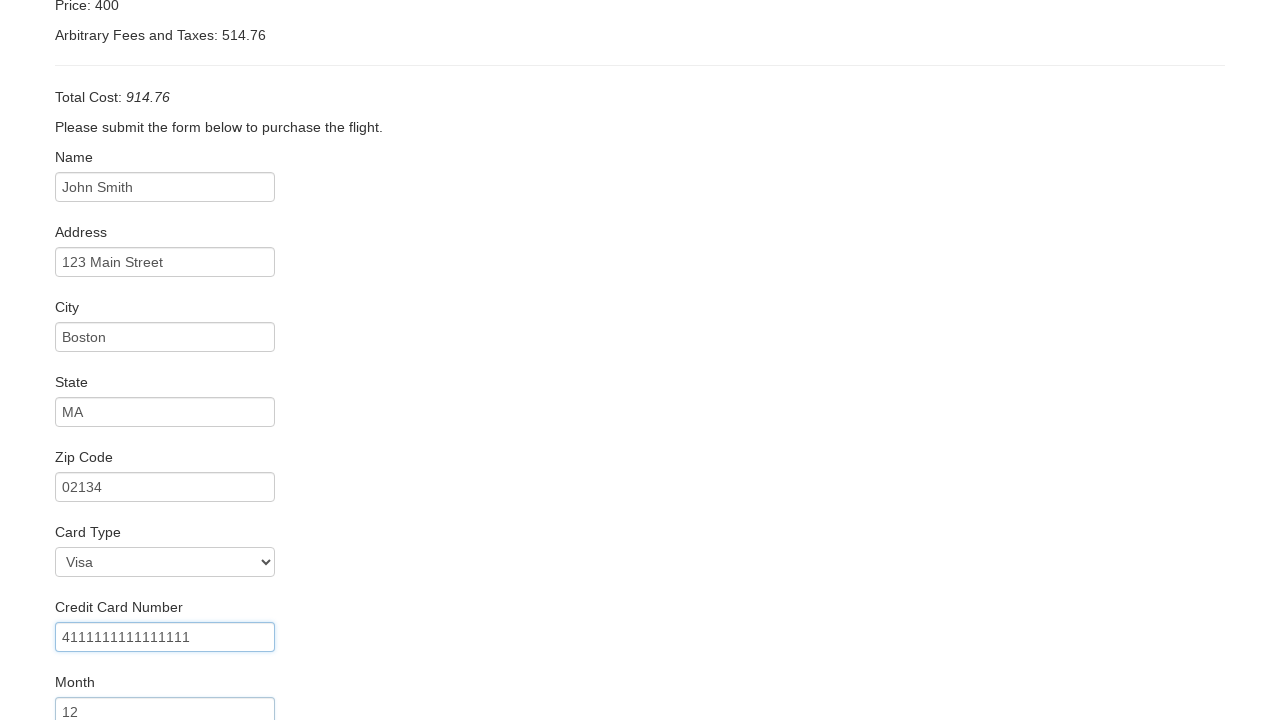

Filled credit card year field with '2025' on #creditCardYear
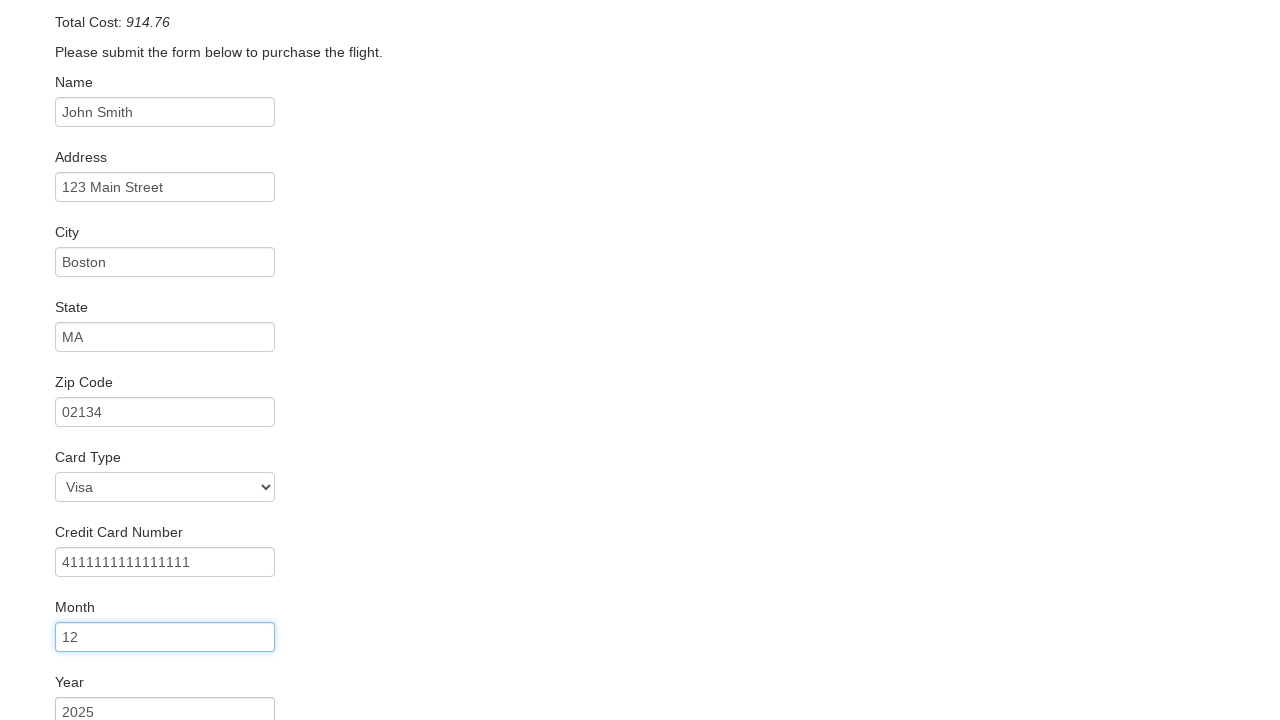

Filled name on card field with 'John Smith' on #nameOnCard
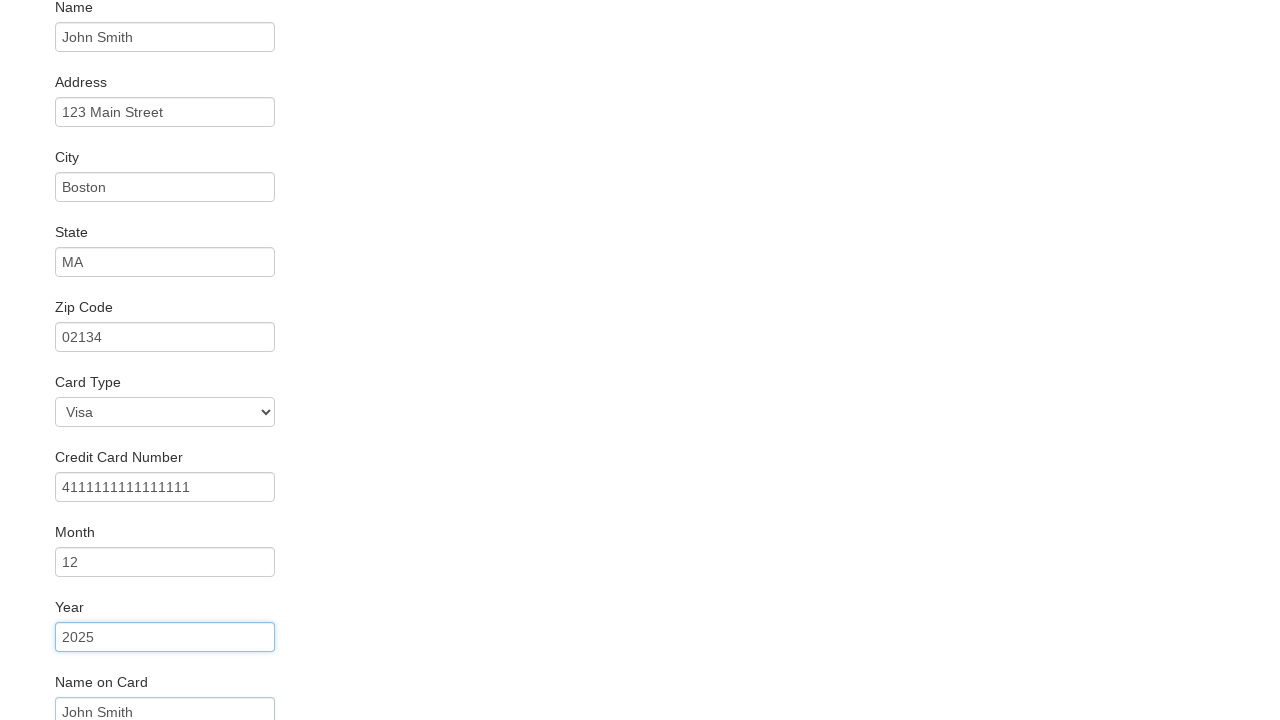

Clicked Purchase Flight button to complete booking at (118, 685) on .btn.btn-primary
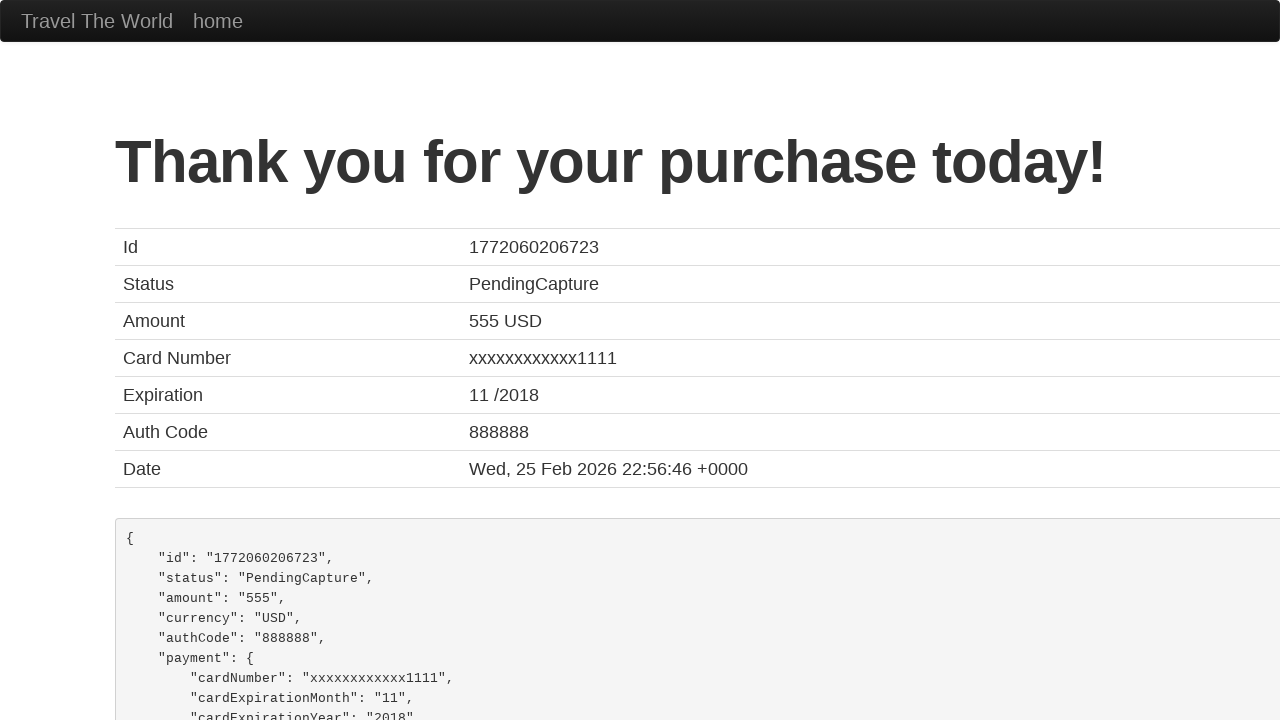

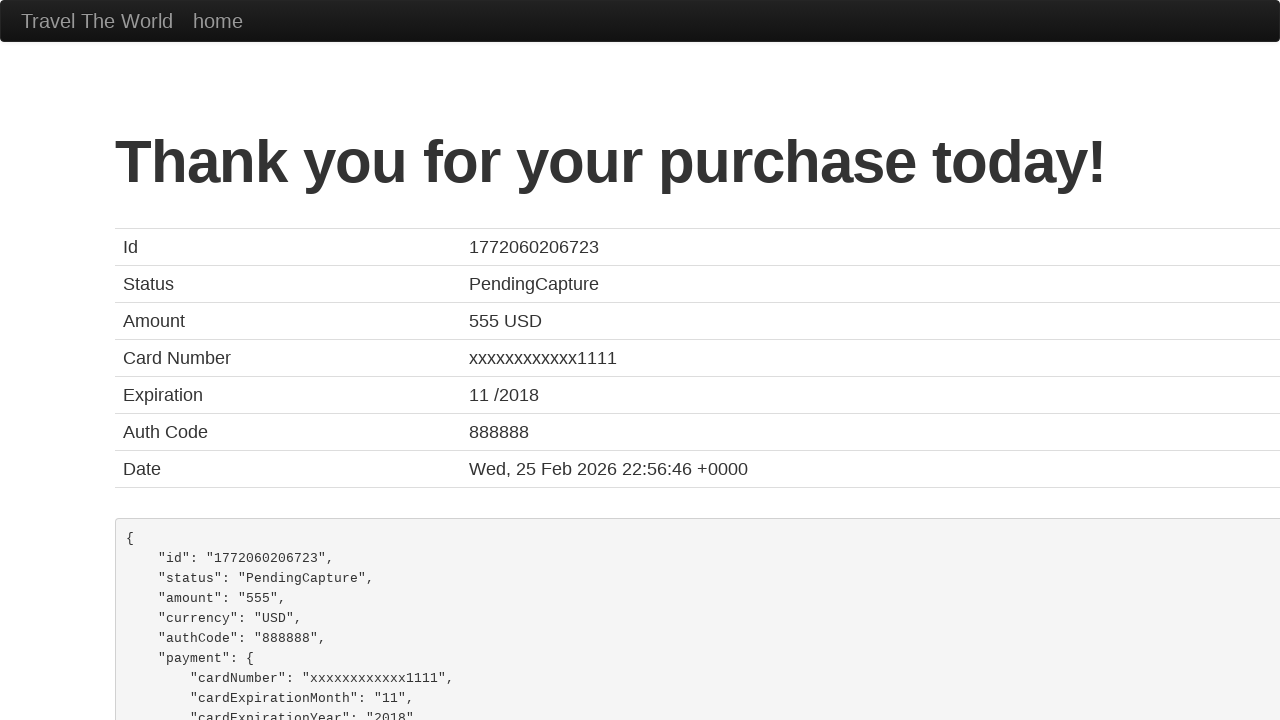